Navigates to calorie calculator page and verifies that the information table is displayed

Starting URL: https://www.calculator.net/calorie-calculator.html

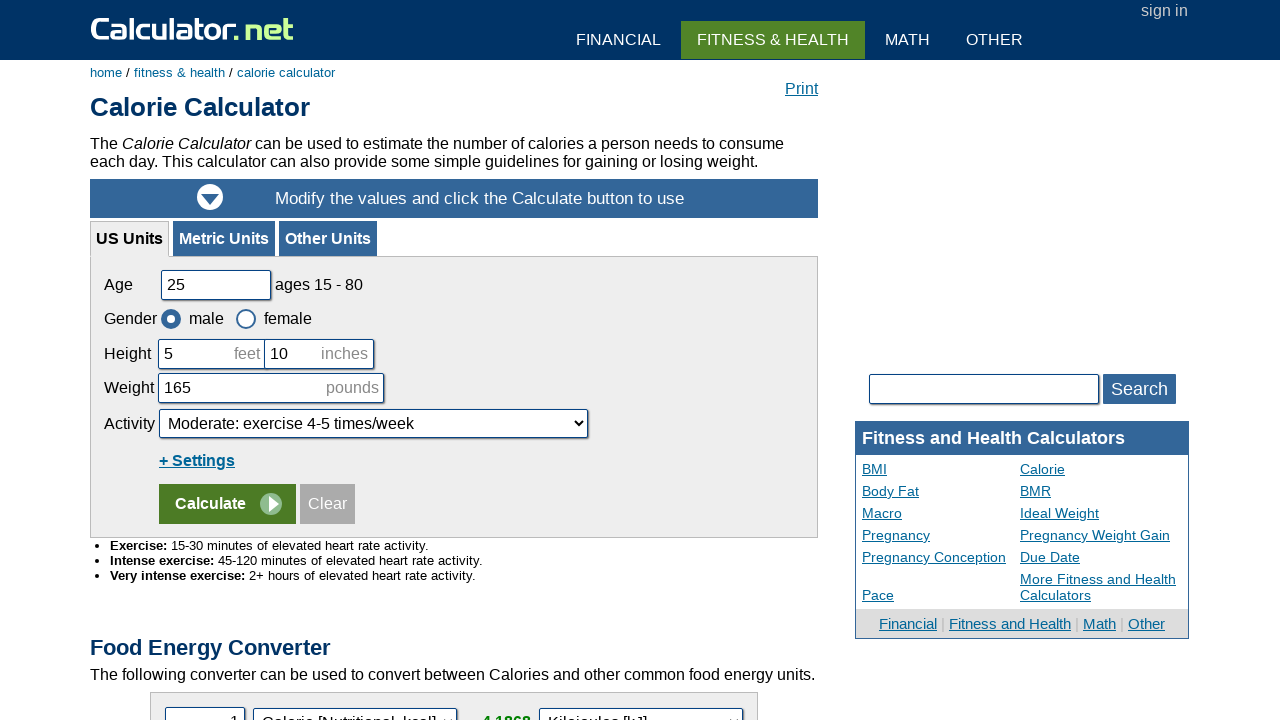

Navigated to calorie calculator page
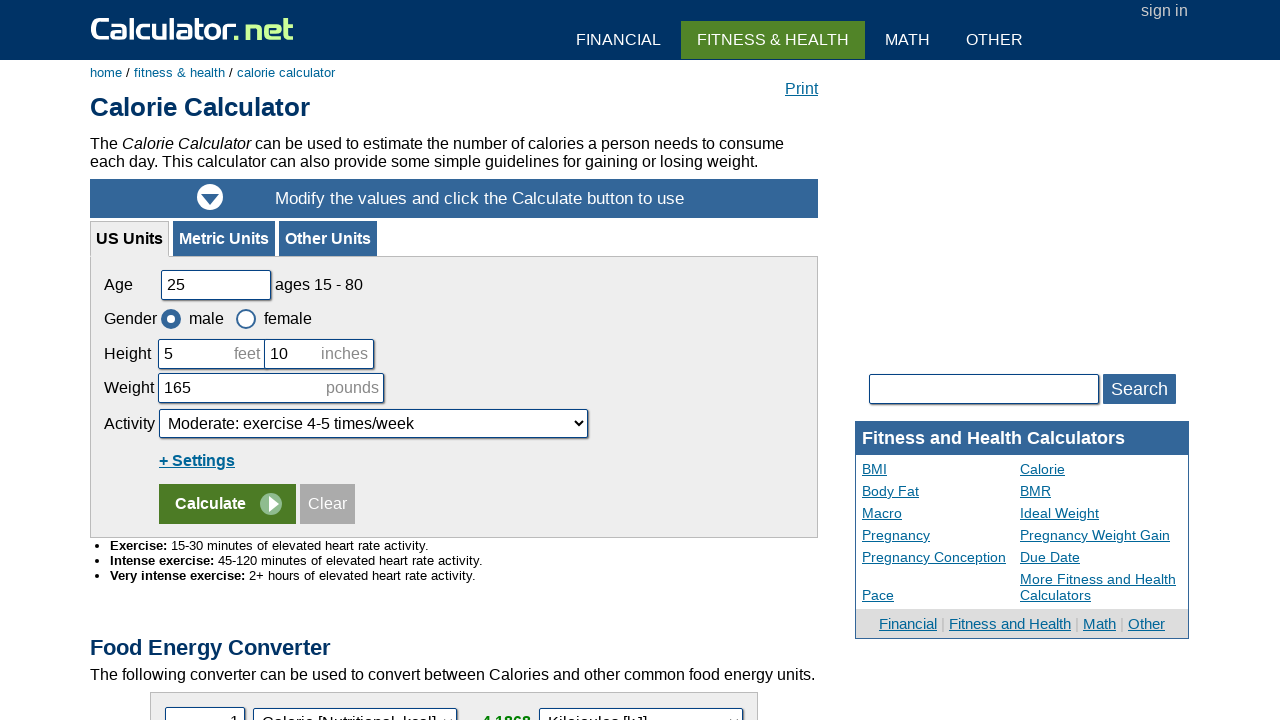

Information table loaded and became visible
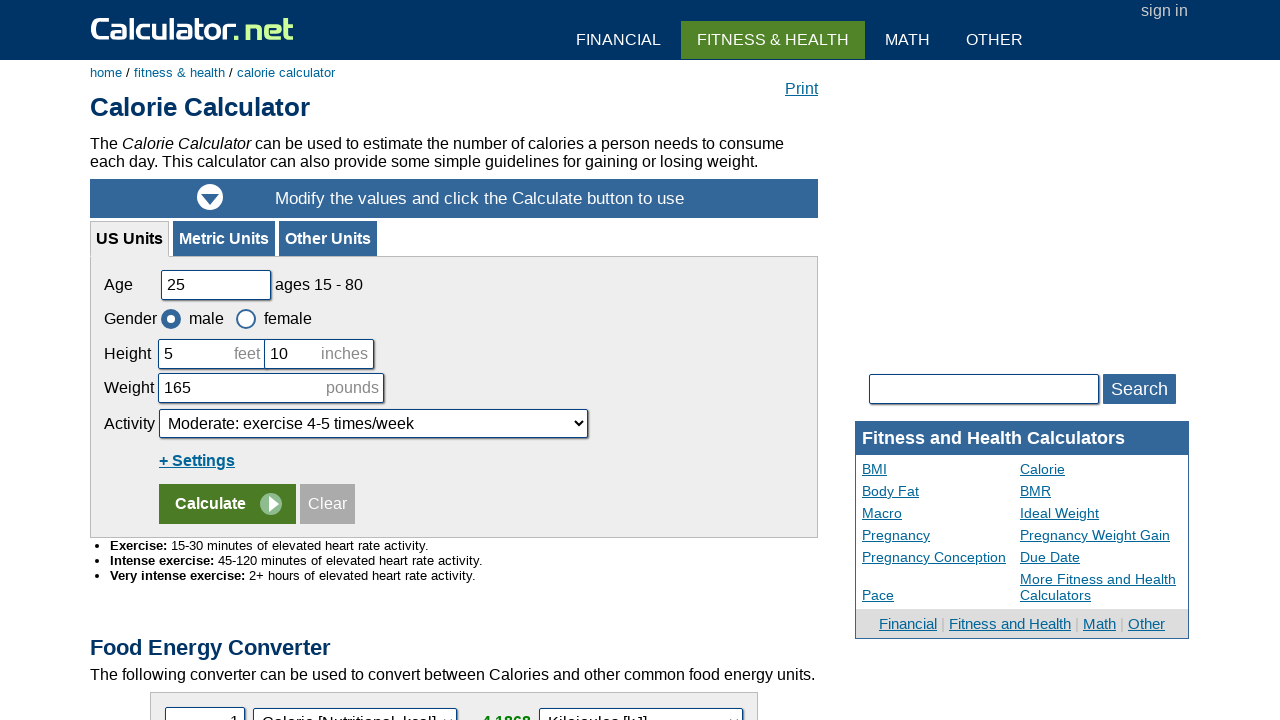

Located information table element
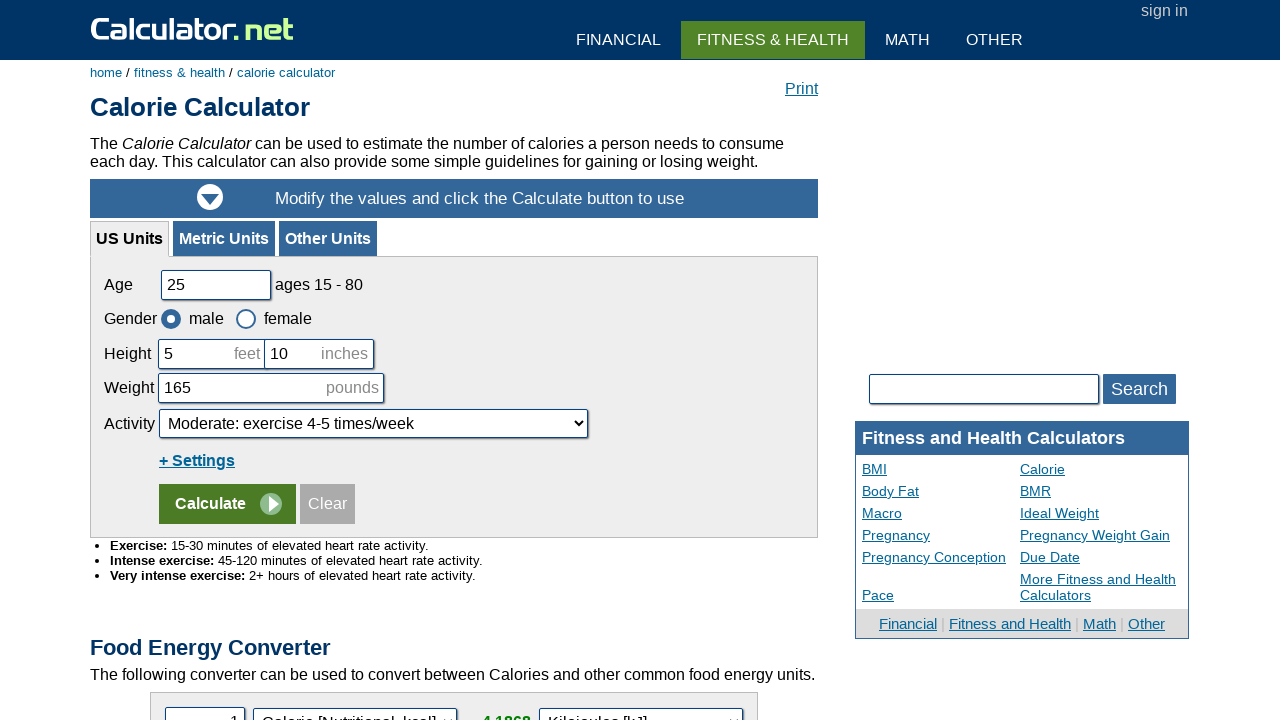

Extracted all table rows from information table
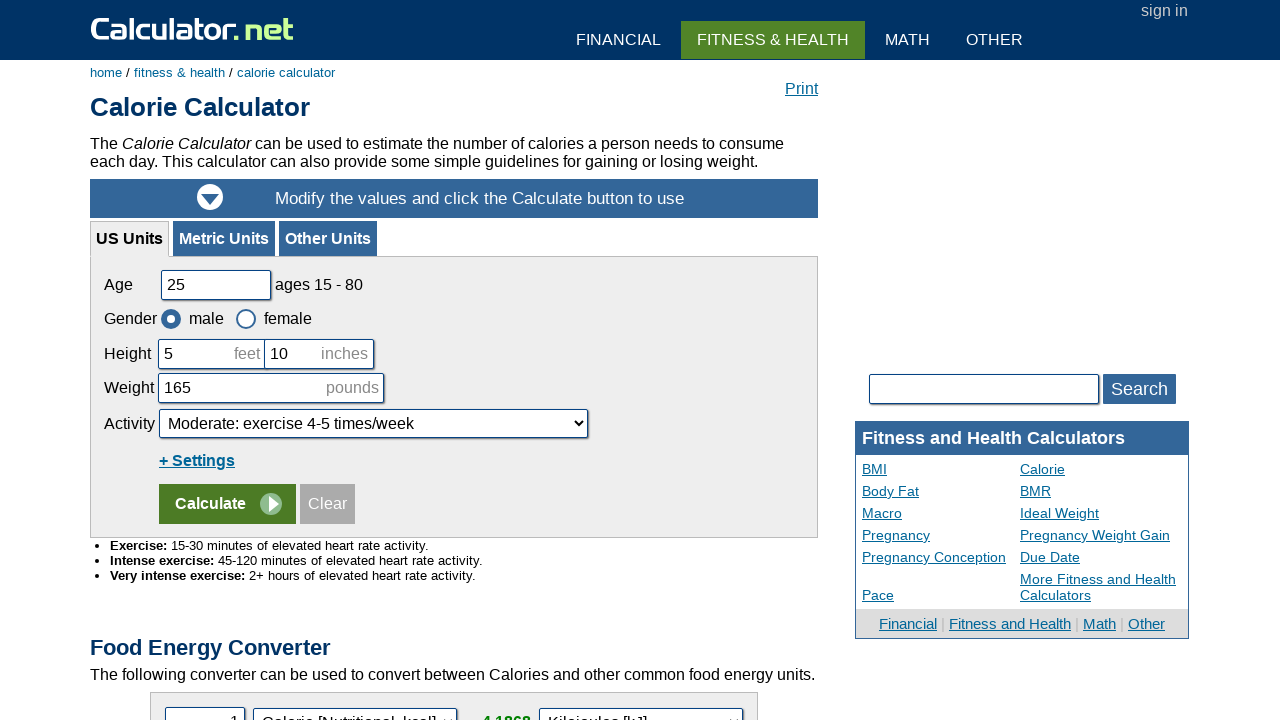

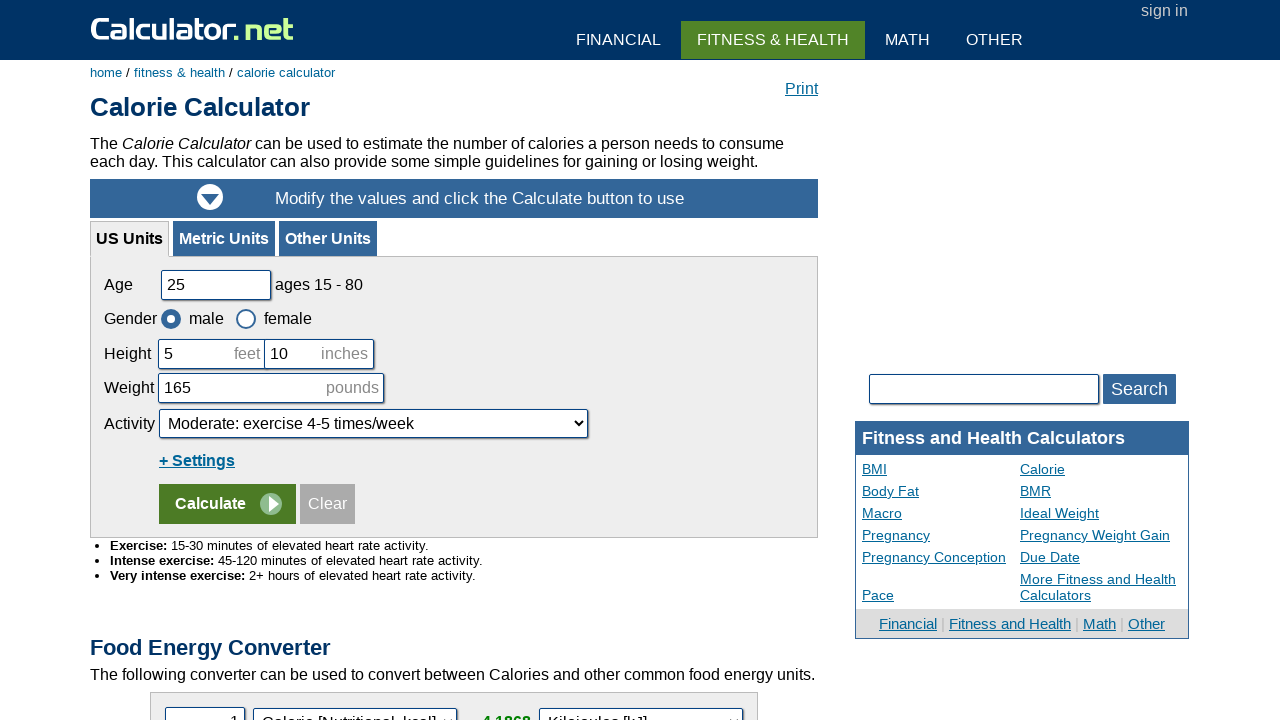